Navigates through multiple pages of the PTT movie board by clicking the "previous page" link, demonstrating pagination navigation on a bulletin board system.

Starting URL: https://www.ptt.cc/bbs/movie/index.html

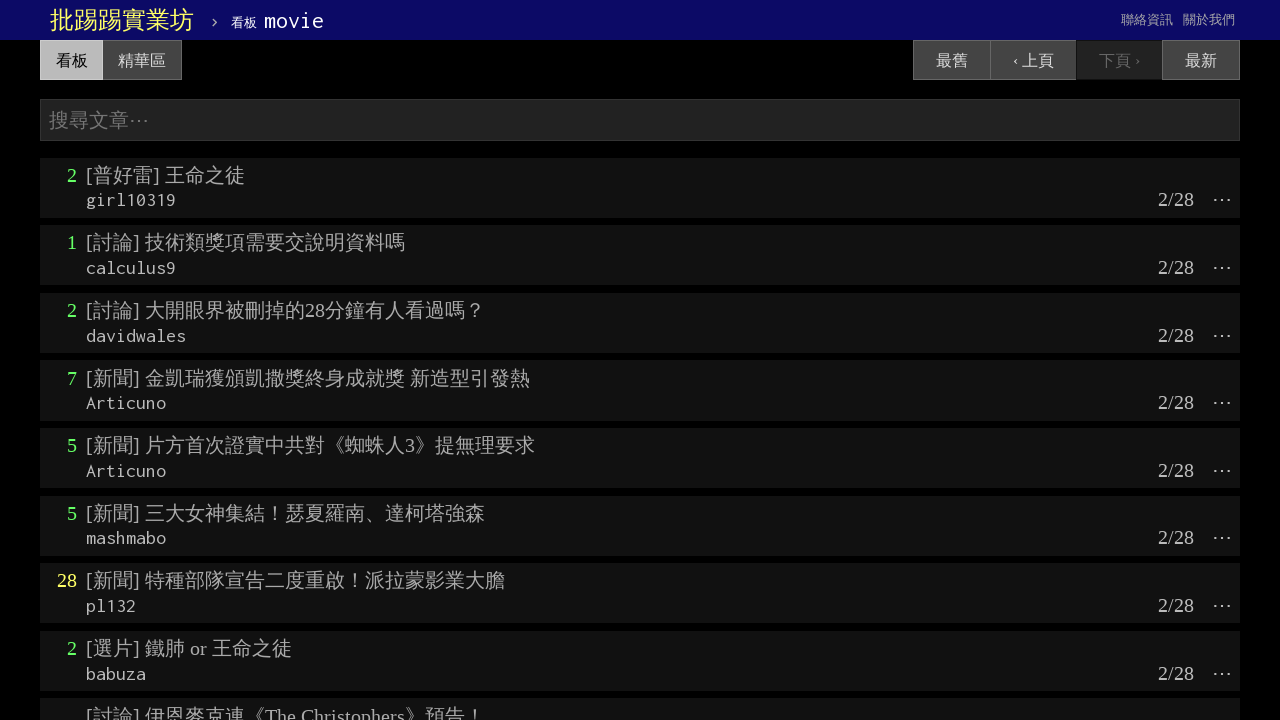

Waited for movie titles to load on initial page
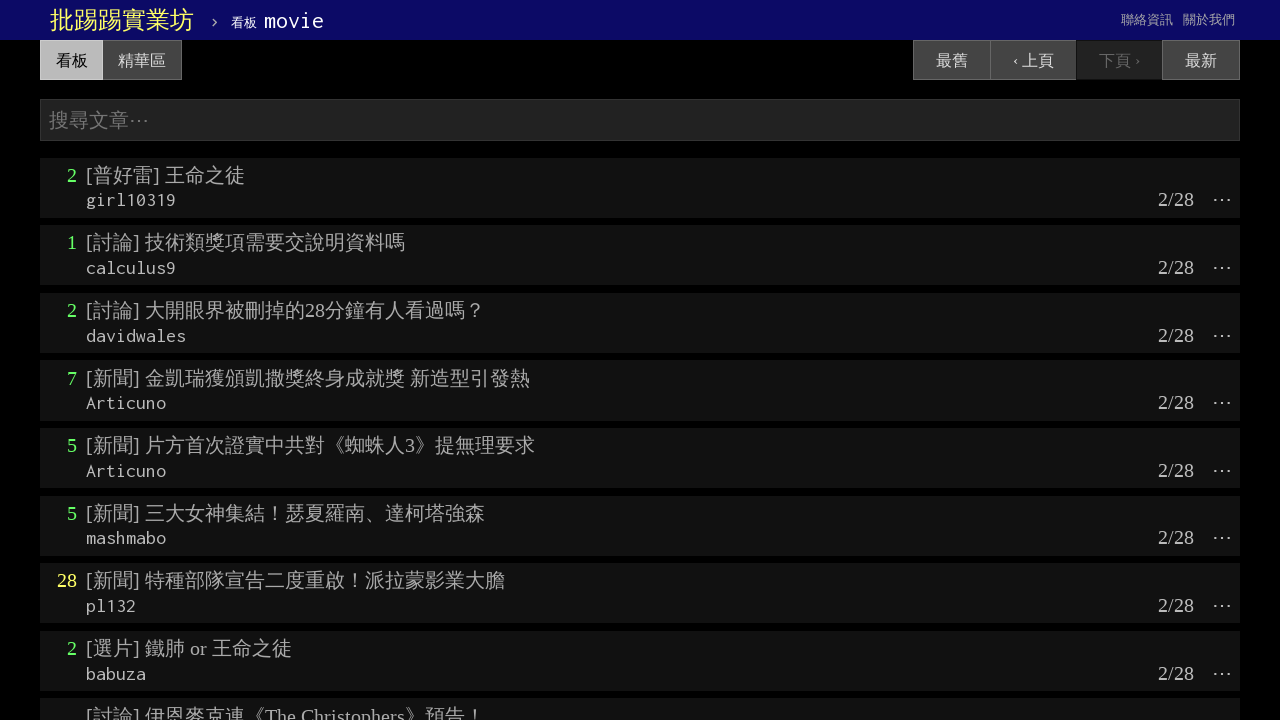

Verified movie titles are present on page 1
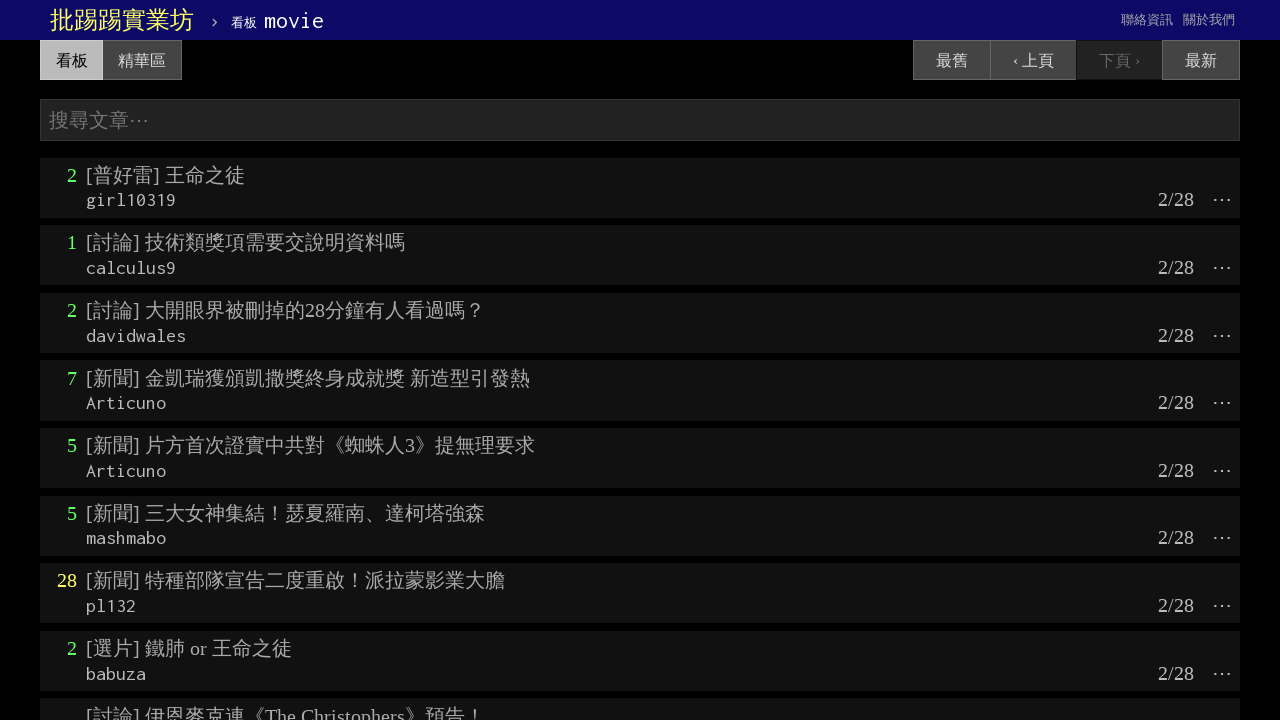

Clicked 'previous page' link to navigate to page 2 at (1033, 60) on text=‹ 上頁
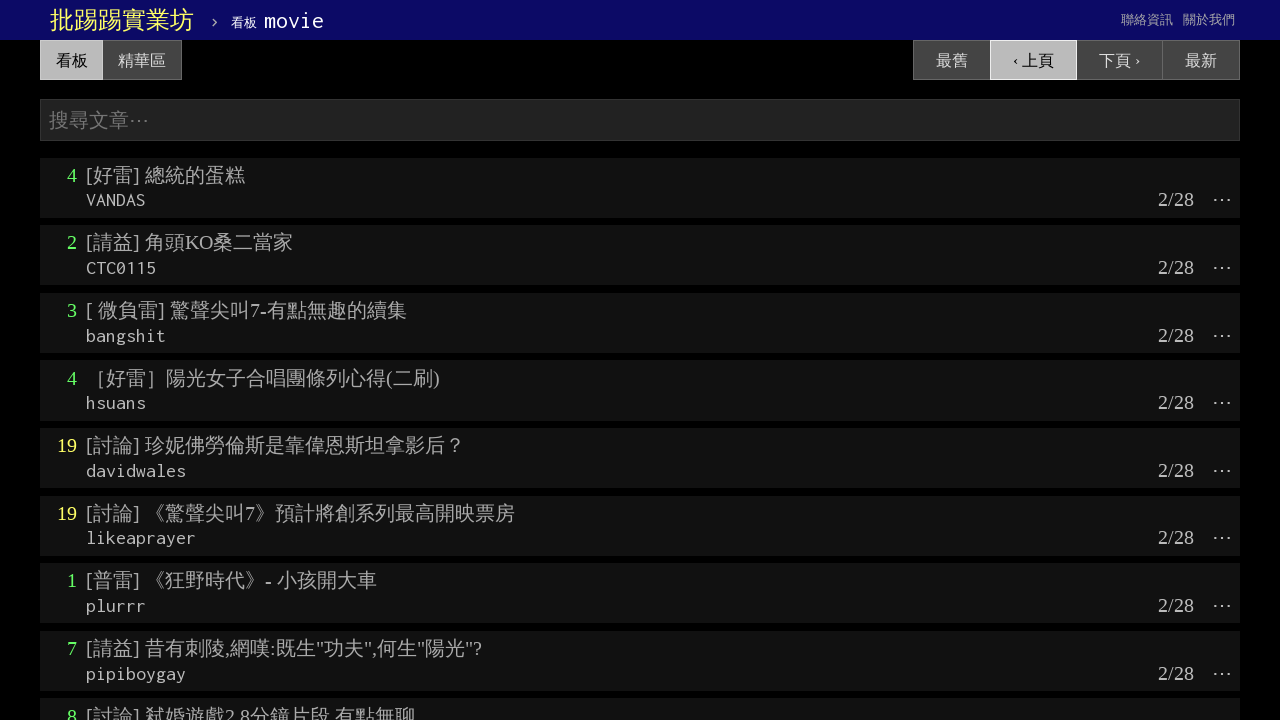

Waited for page 2 to fully load
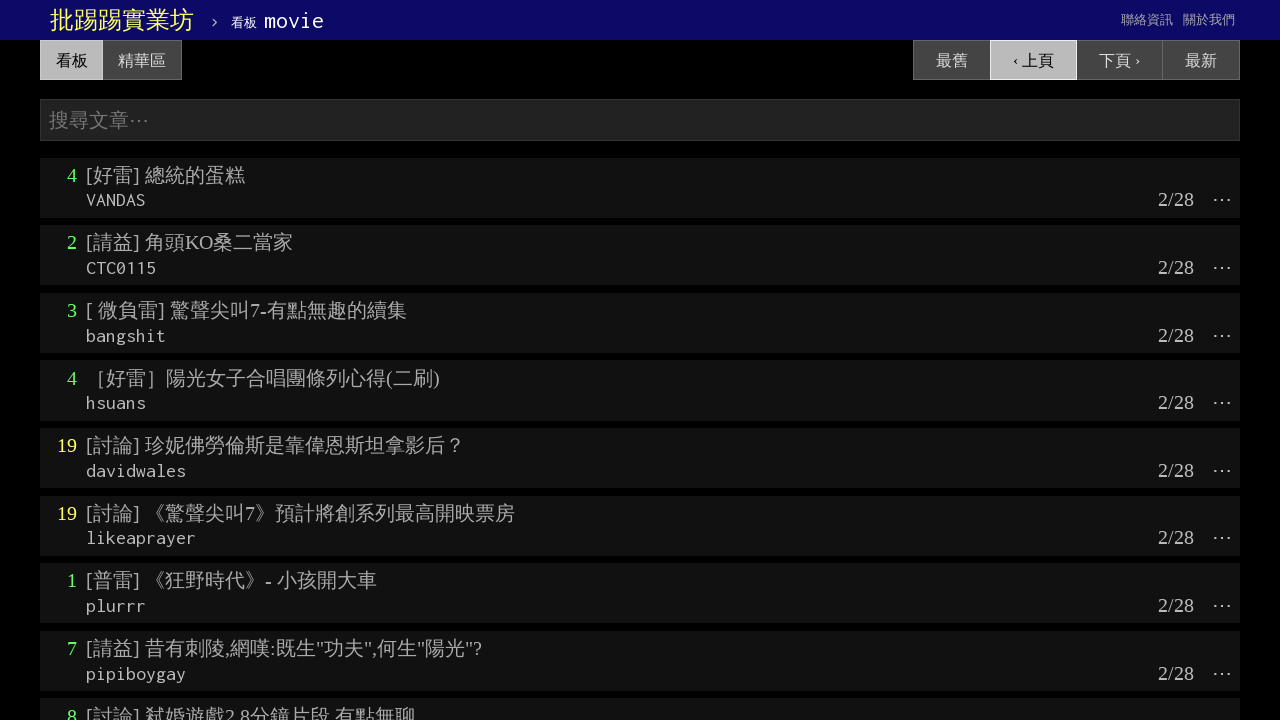

Verified movie titles are present on page 2
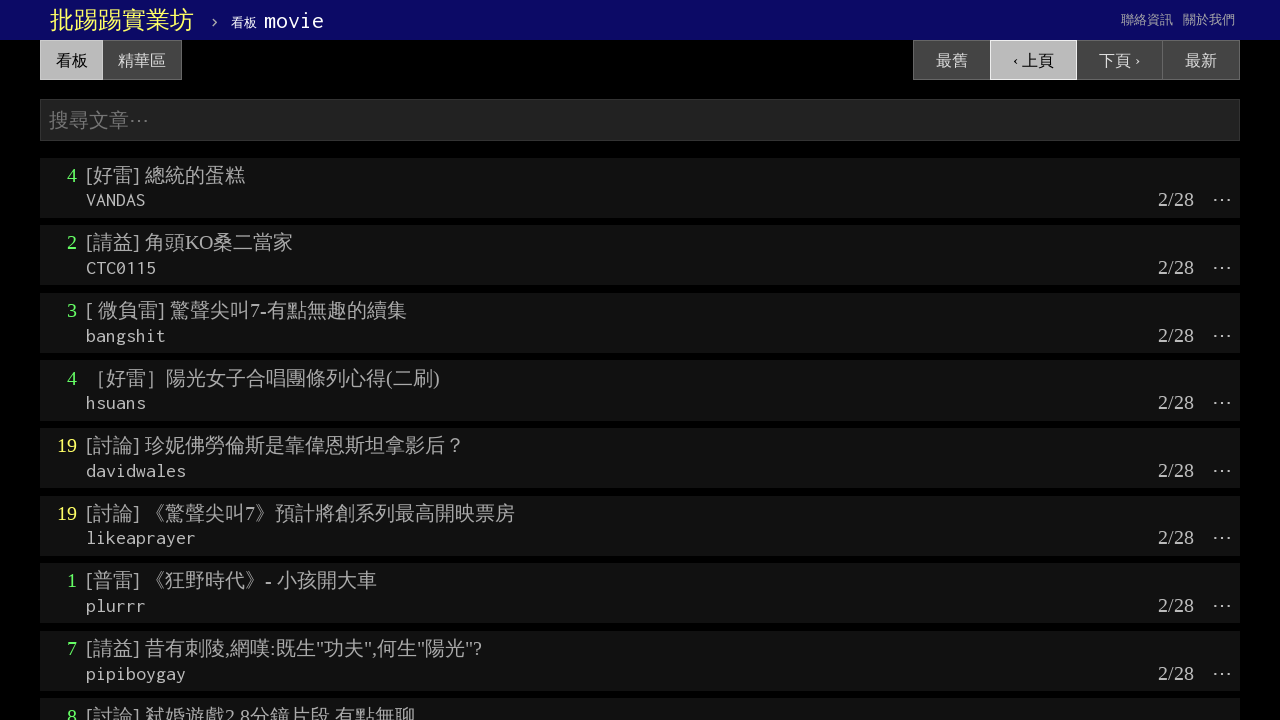

Clicked 'previous page' link to navigate to page 3 at (1033, 60) on text=‹ 上頁
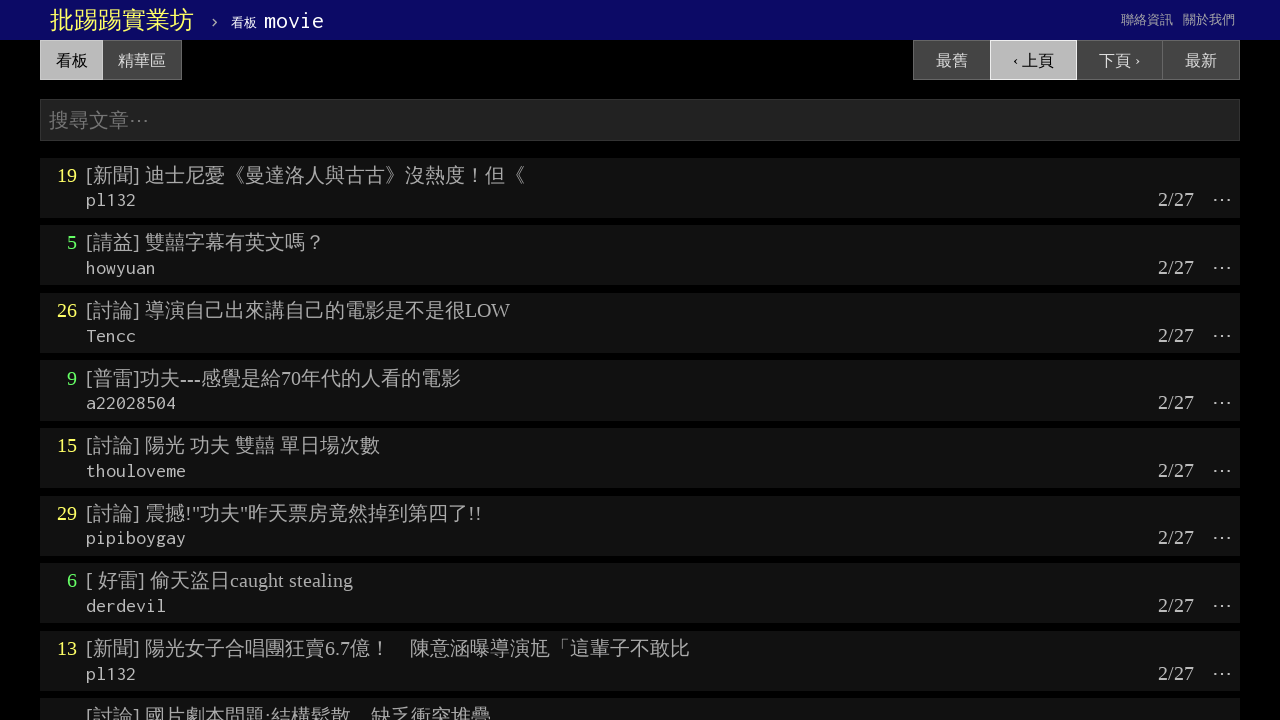

Waited for page 3 to fully load
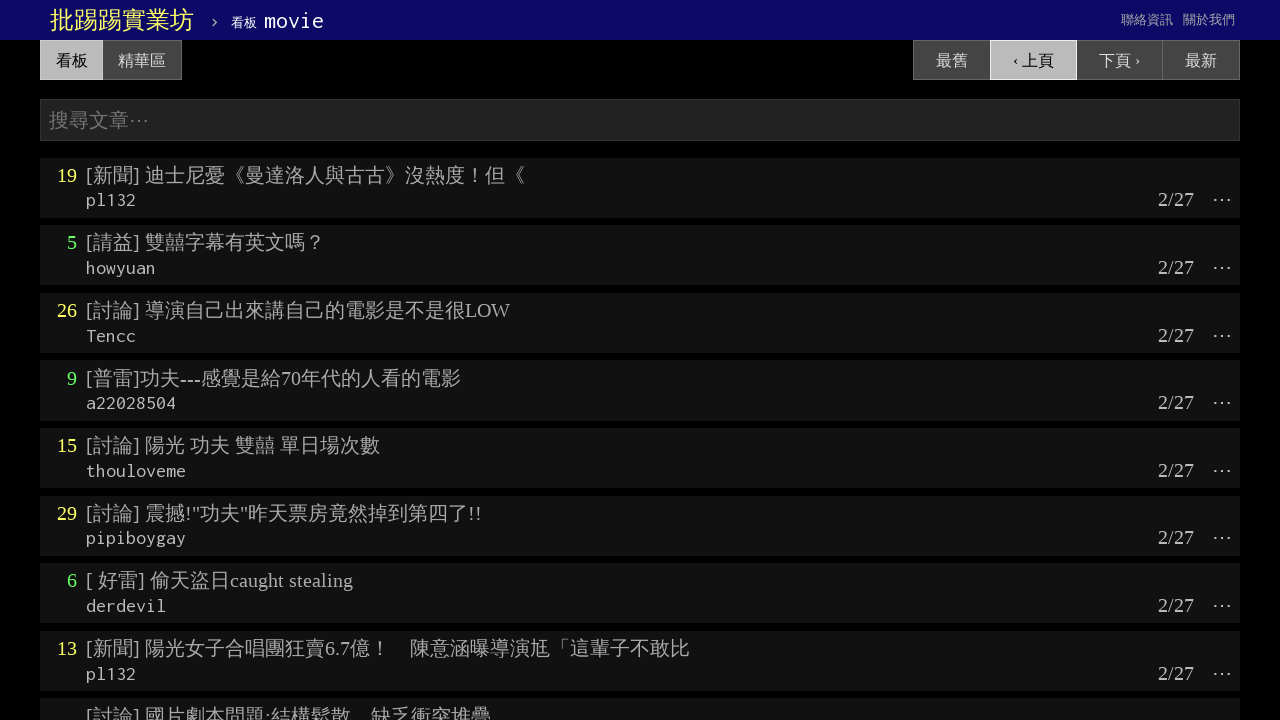

Verified movie titles are present on page 3
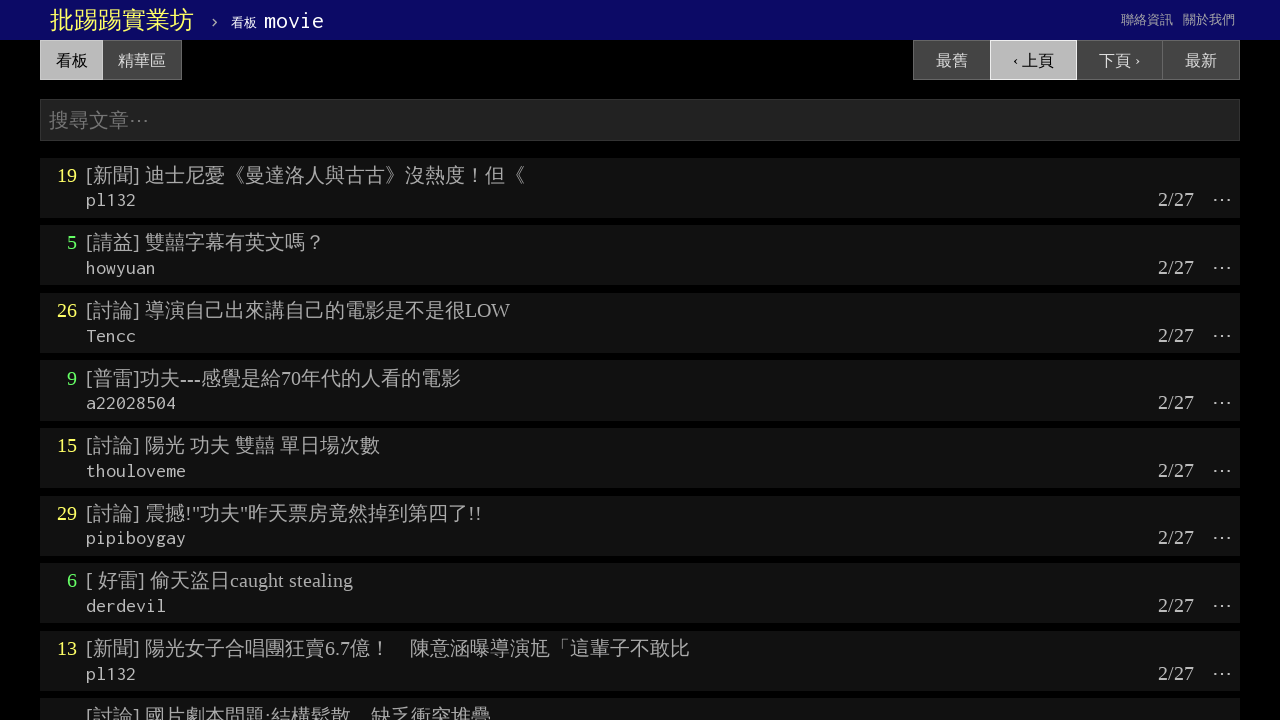

Clicked 'previous page' link to navigate to page 4 at (1033, 60) on text=‹ 上頁
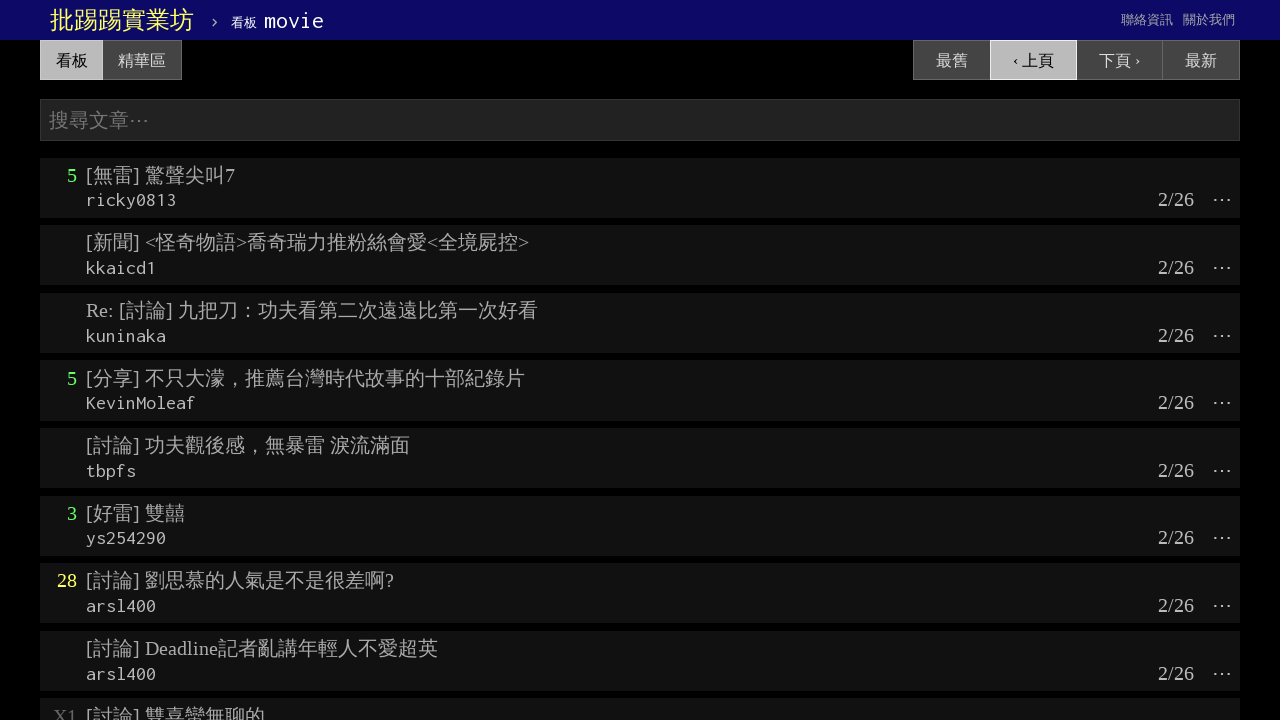

Waited for page 4 to fully load
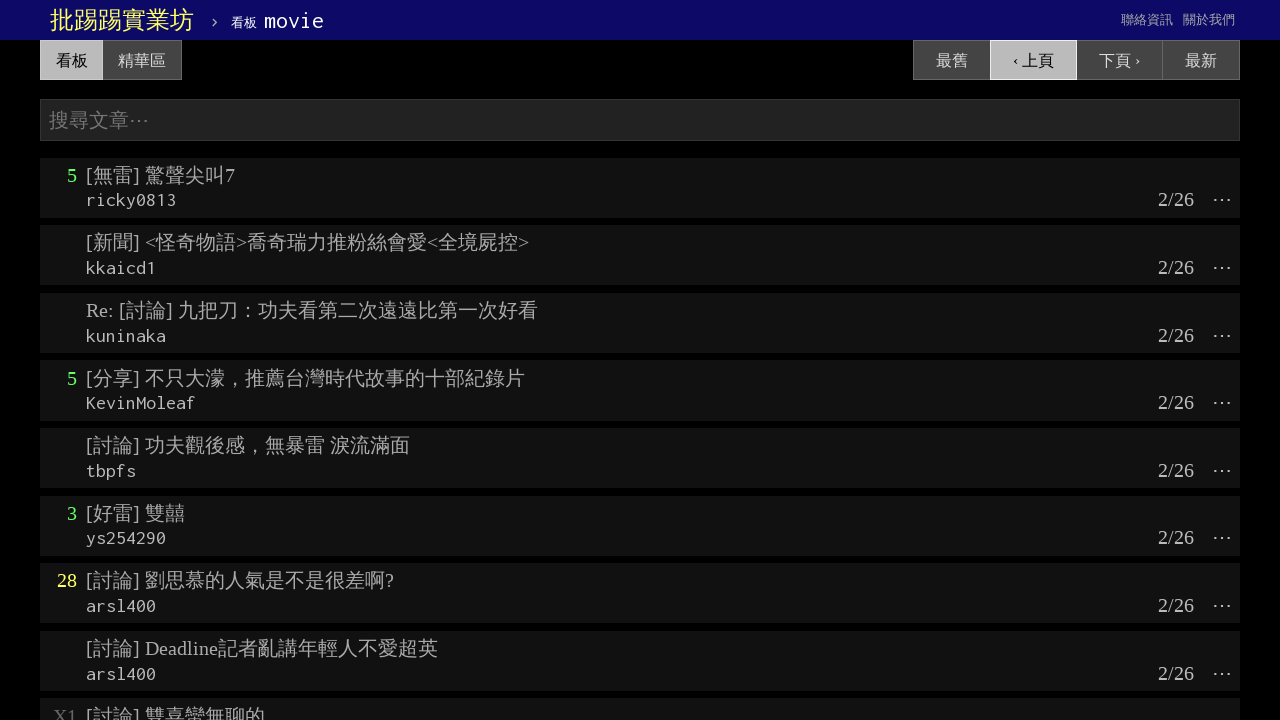

Verified movie titles are present on page 4
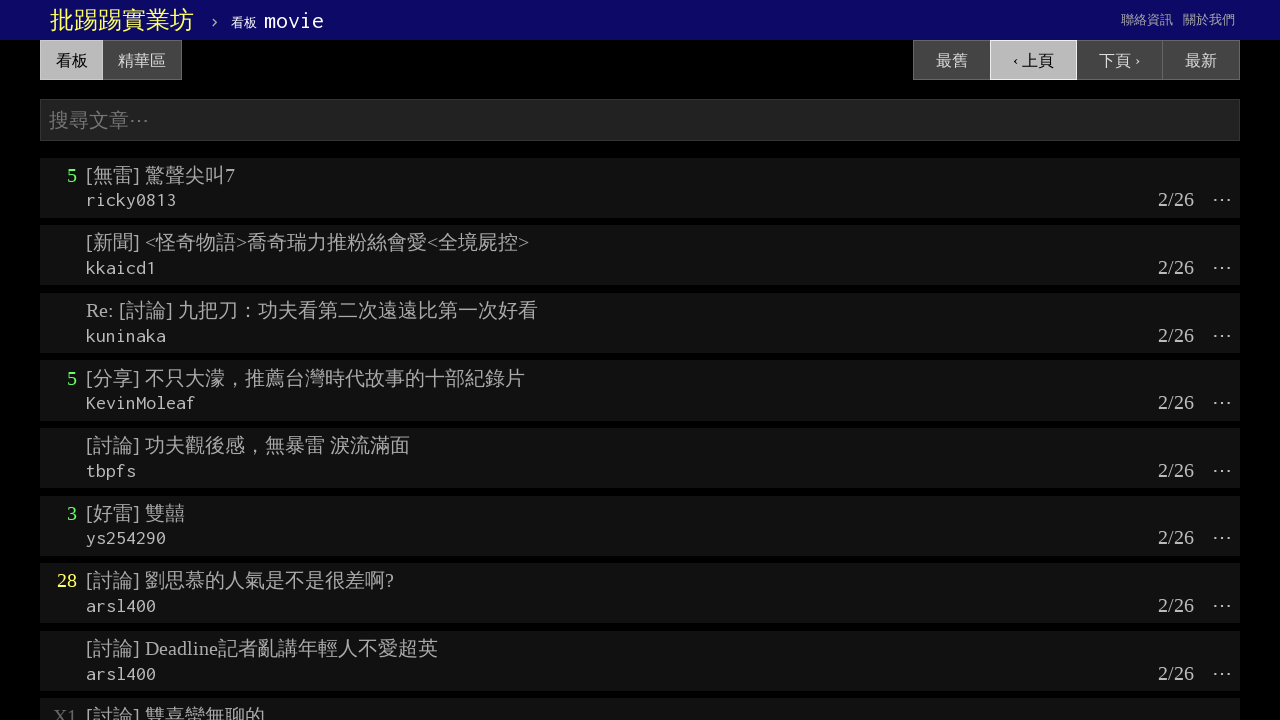

Clicked 'previous page' link to navigate to page 5 at (1033, 60) on text=‹ 上頁
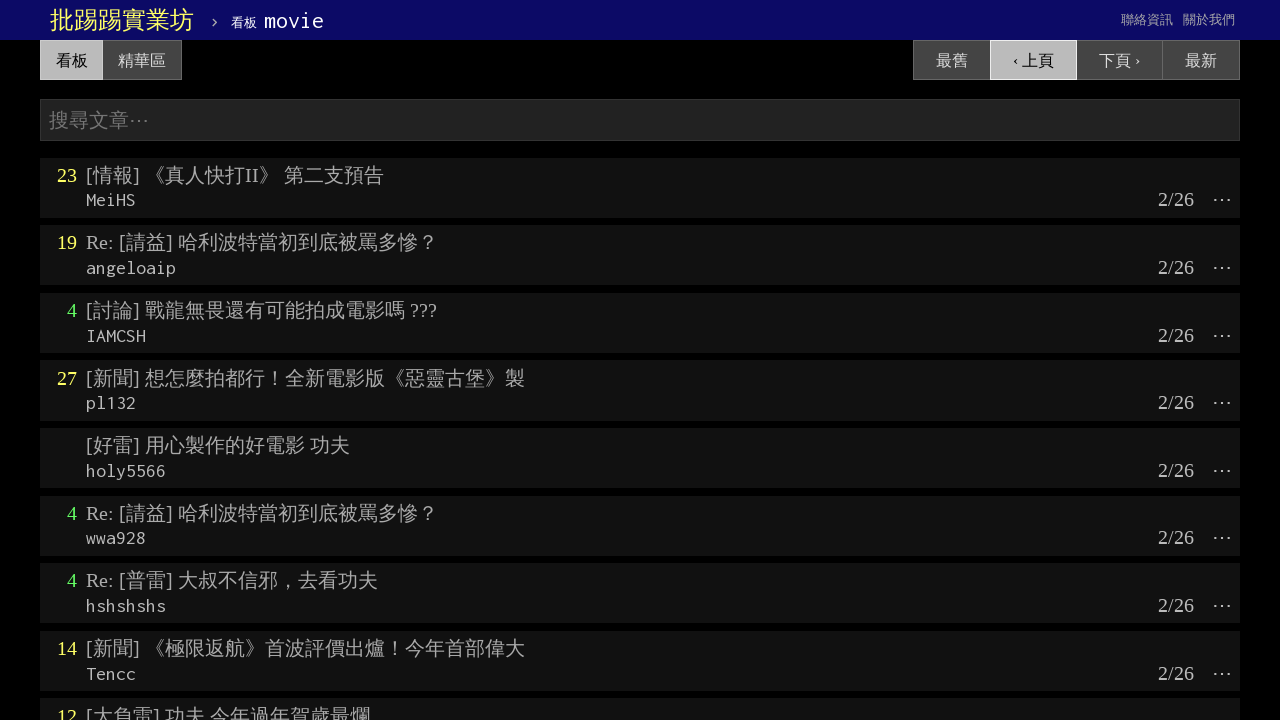

Waited for page 5 to fully load
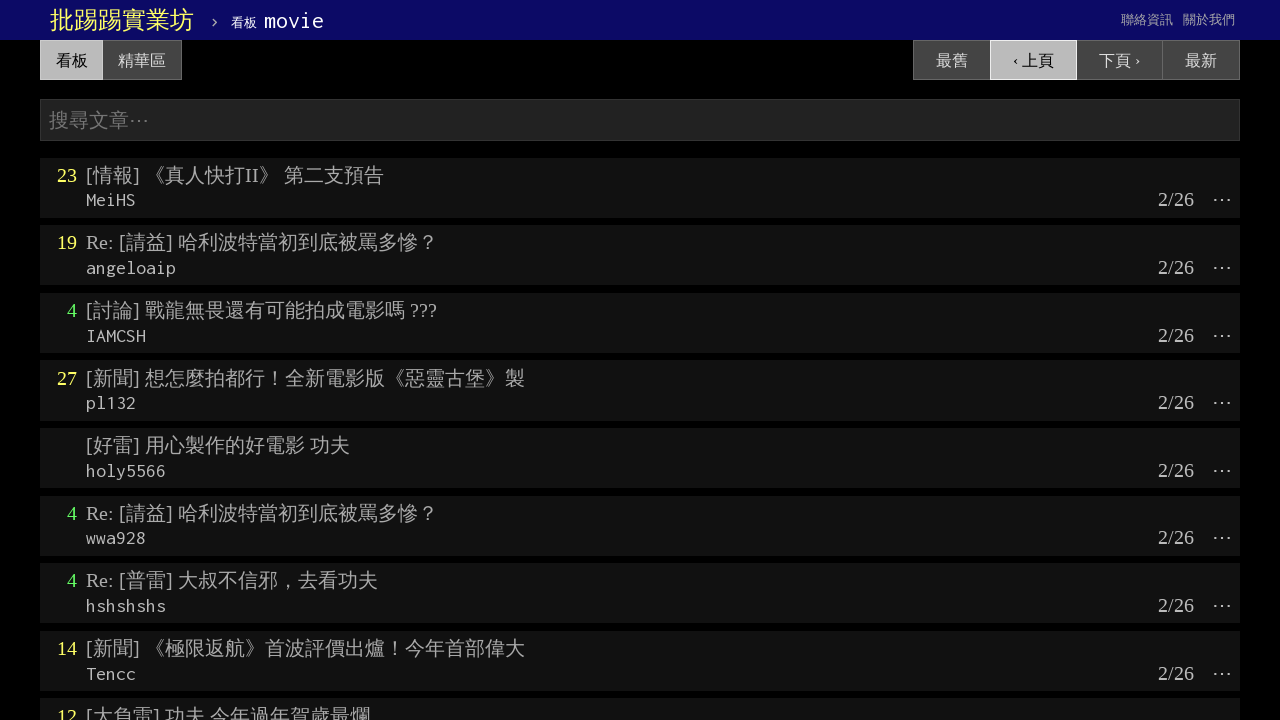

Verified movie titles are present on page 5
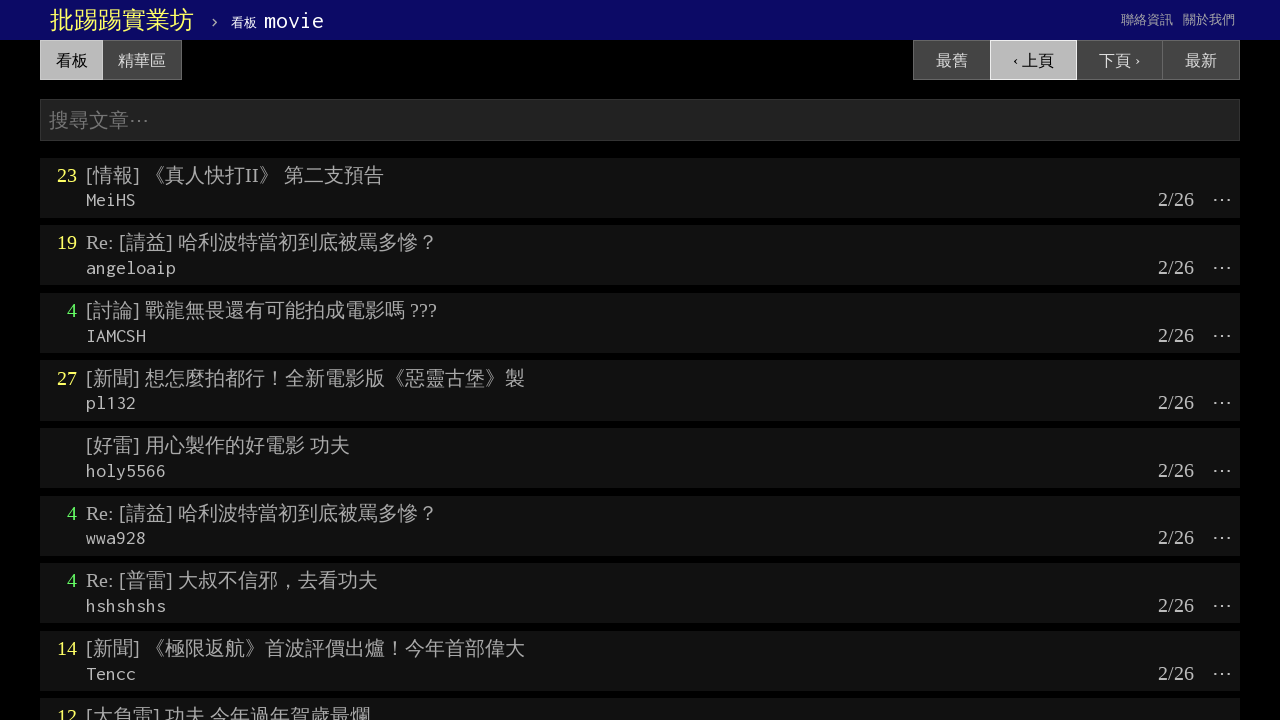

Clicked 'previous page' link to navigate to page 6 at (1033, 60) on text=‹ 上頁
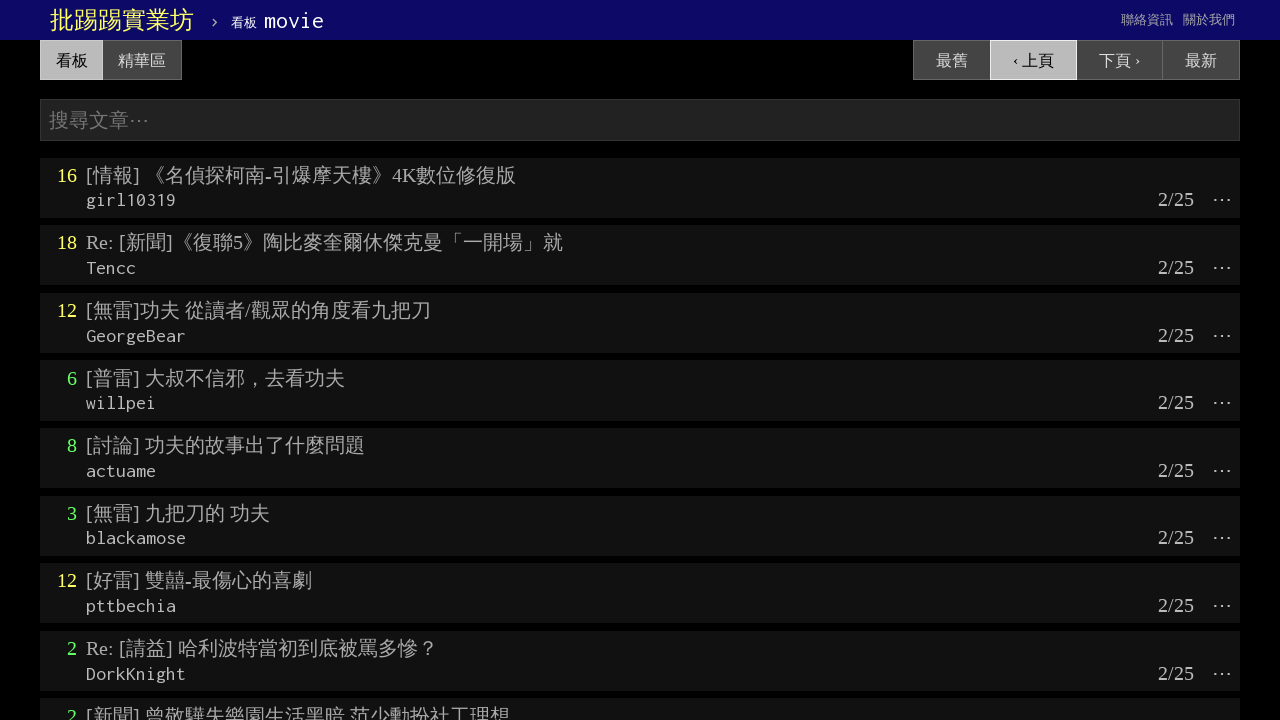

Waited for page 6 to fully load
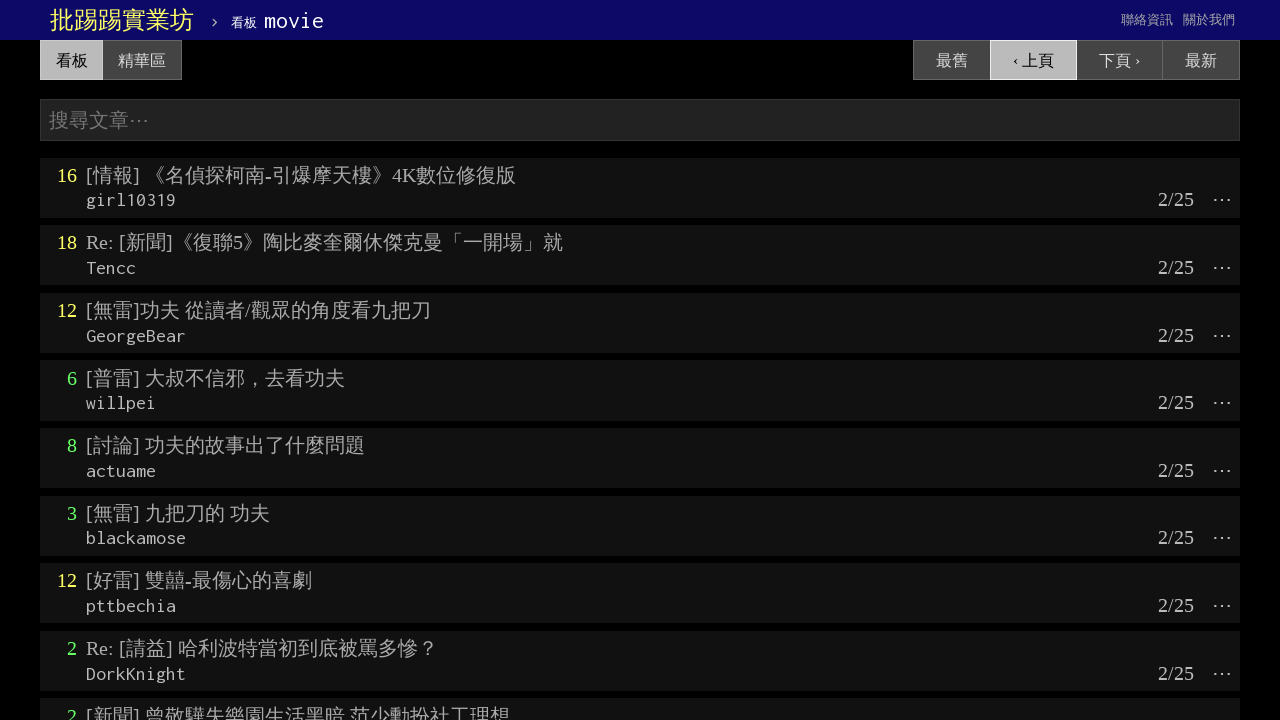

Verified movie titles are present on page 6
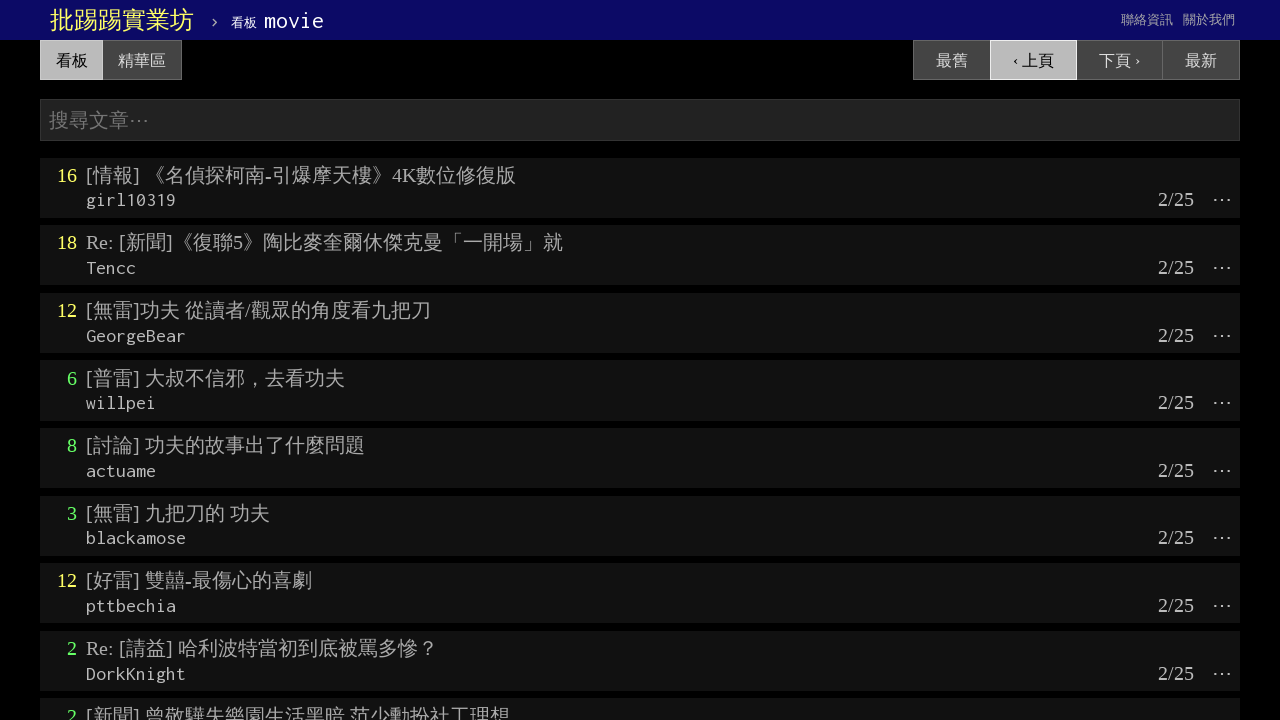

Clicked 'previous page' link to navigate to page 7 at (1033, 60) on text=‹ 上頁
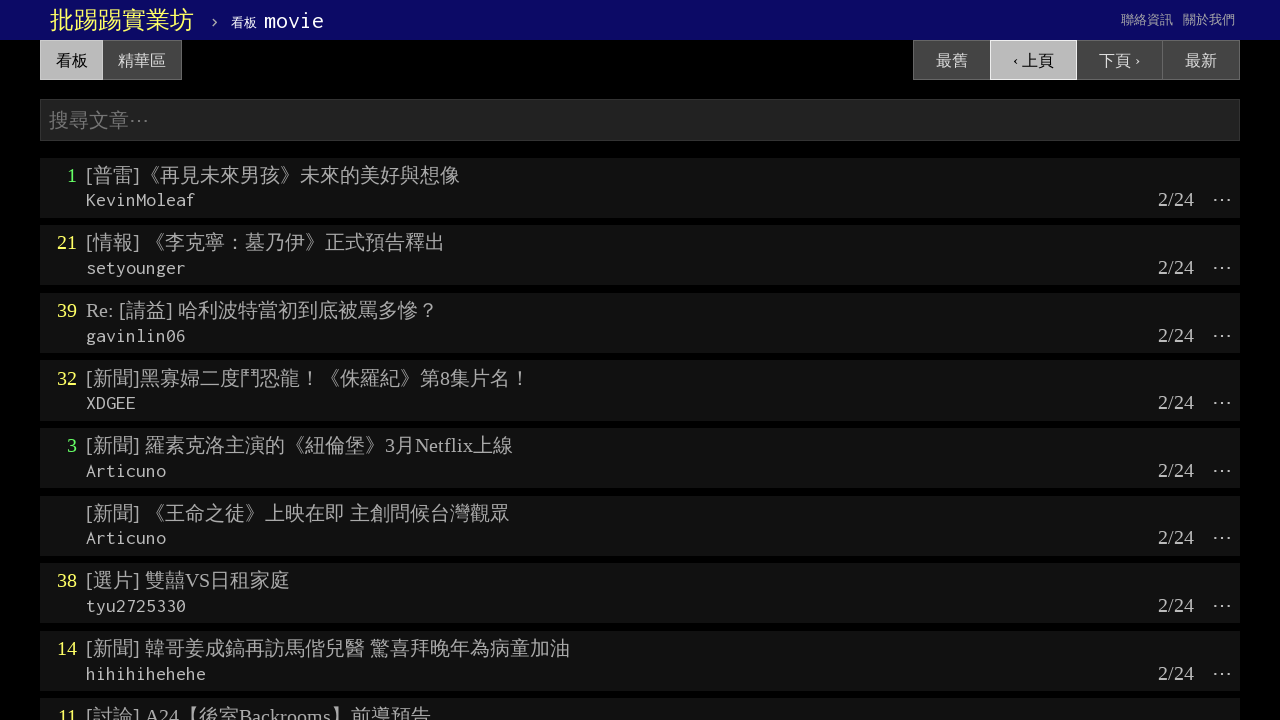

Waited for page 7 to fully load
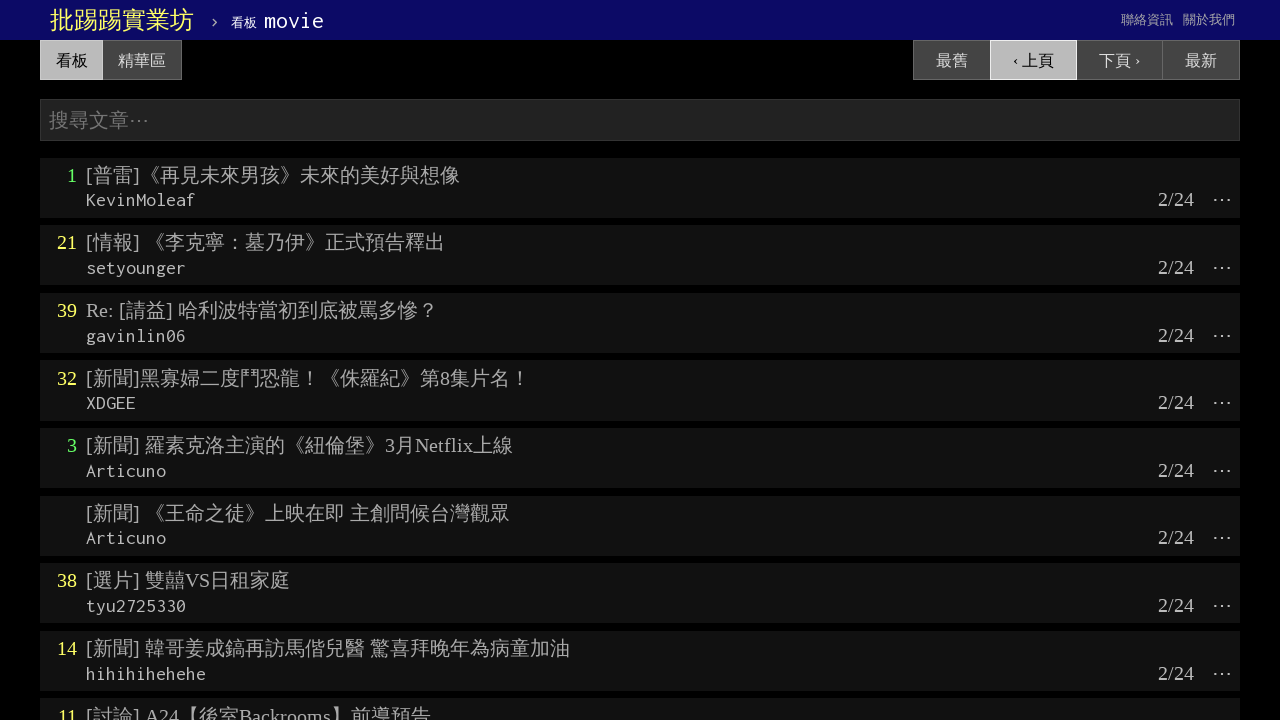

Verified movie titles are present on page 7
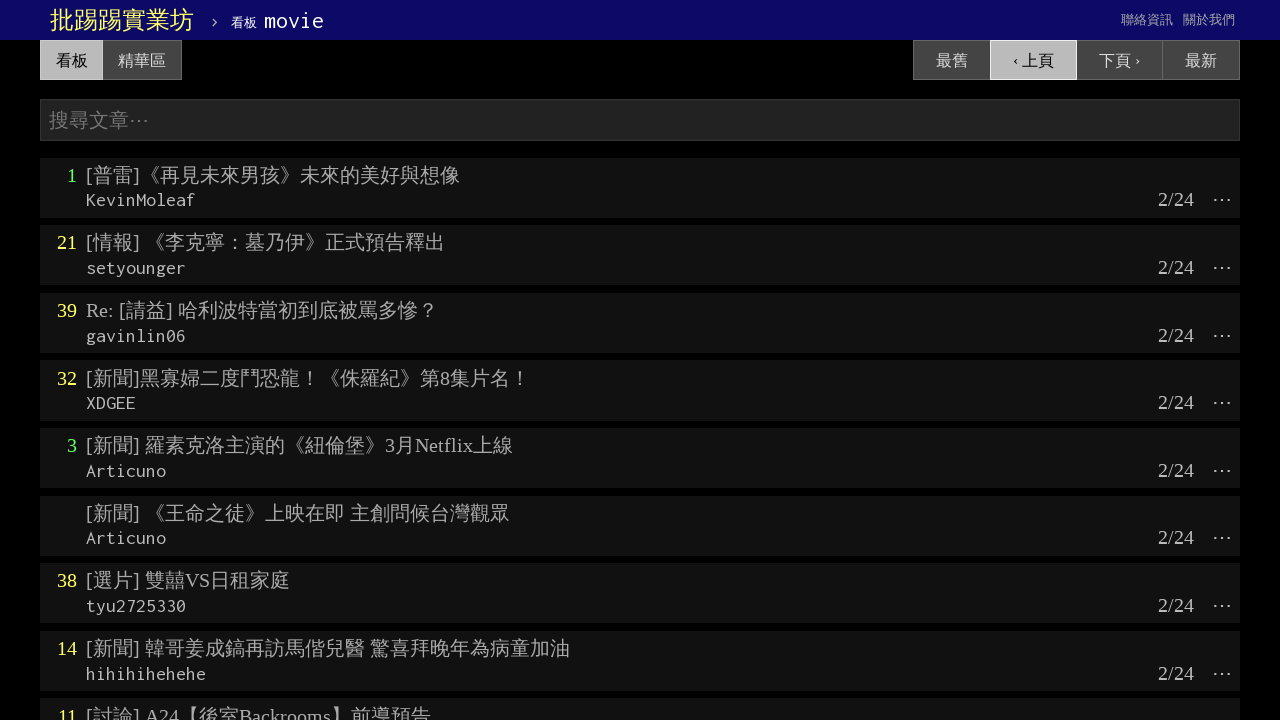

Clicked 'previous page' link to navigate to page 8 at (1033, 60) on text=‹ 上頁
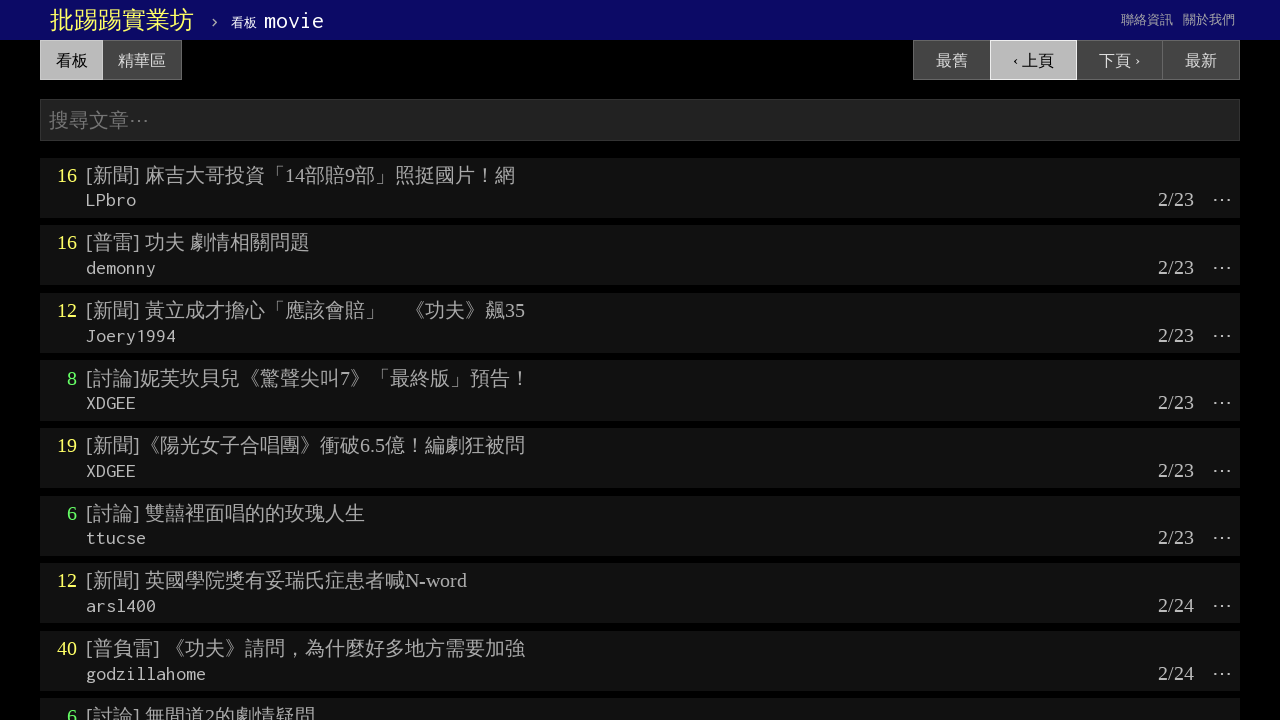

Waited for page 8 to fully load
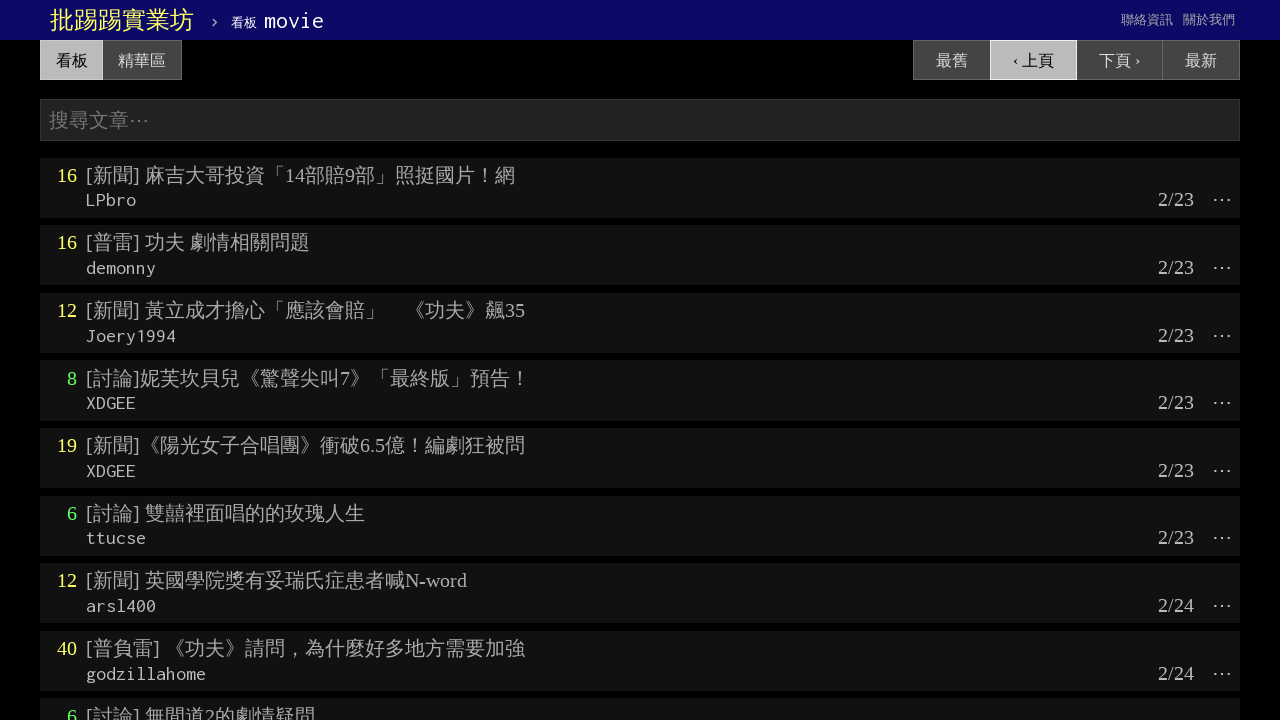

Verified movie titles are present on page 8
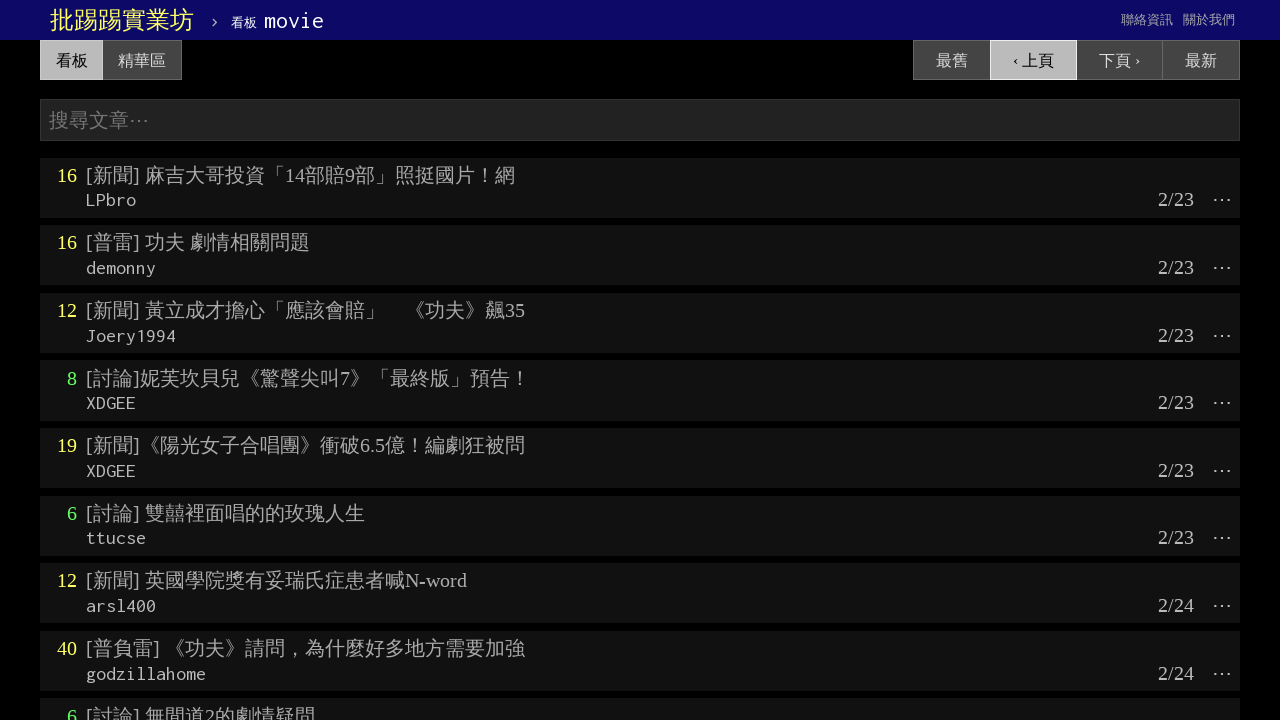

Clicked 'previous page' link to navigate to page 9 at (1033, 60) on text=‹ 上頁
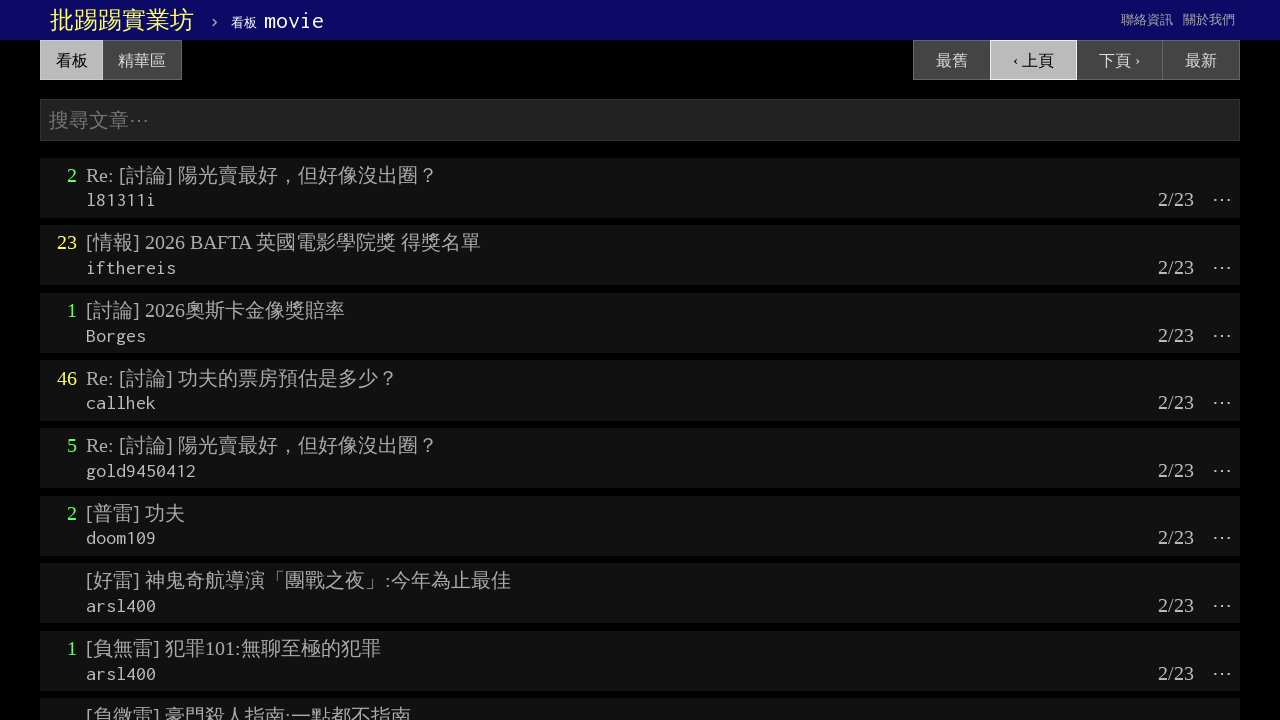

Waited for page 9 to fully load
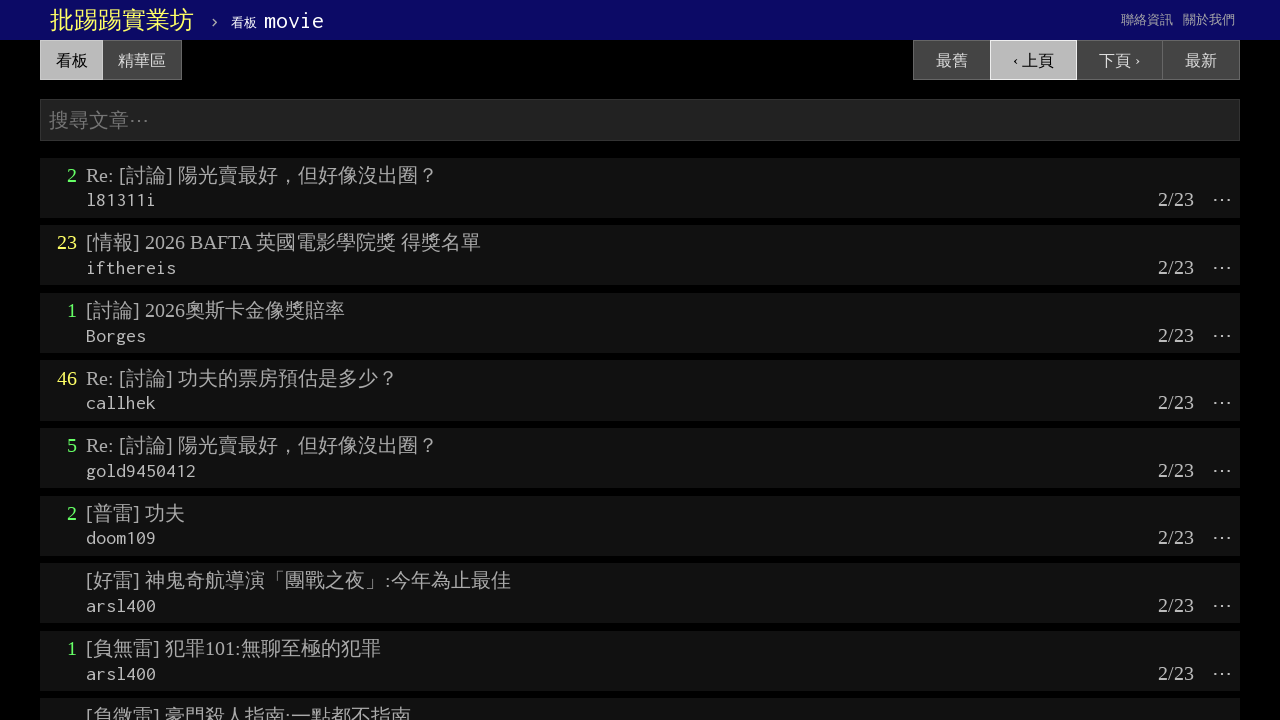

Verified movie titles are present on page 9
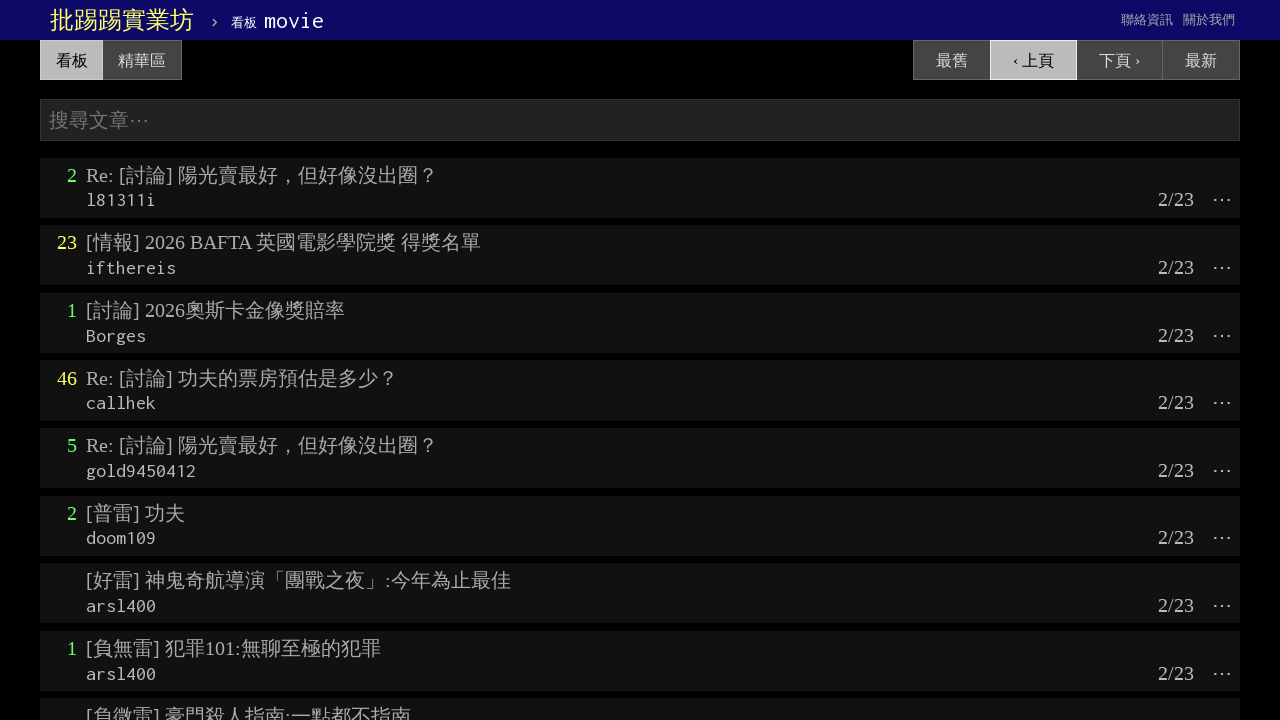

Clicked 'previous page' link to navigate to page 10 at (1033, 60) on text=‹ 上頁
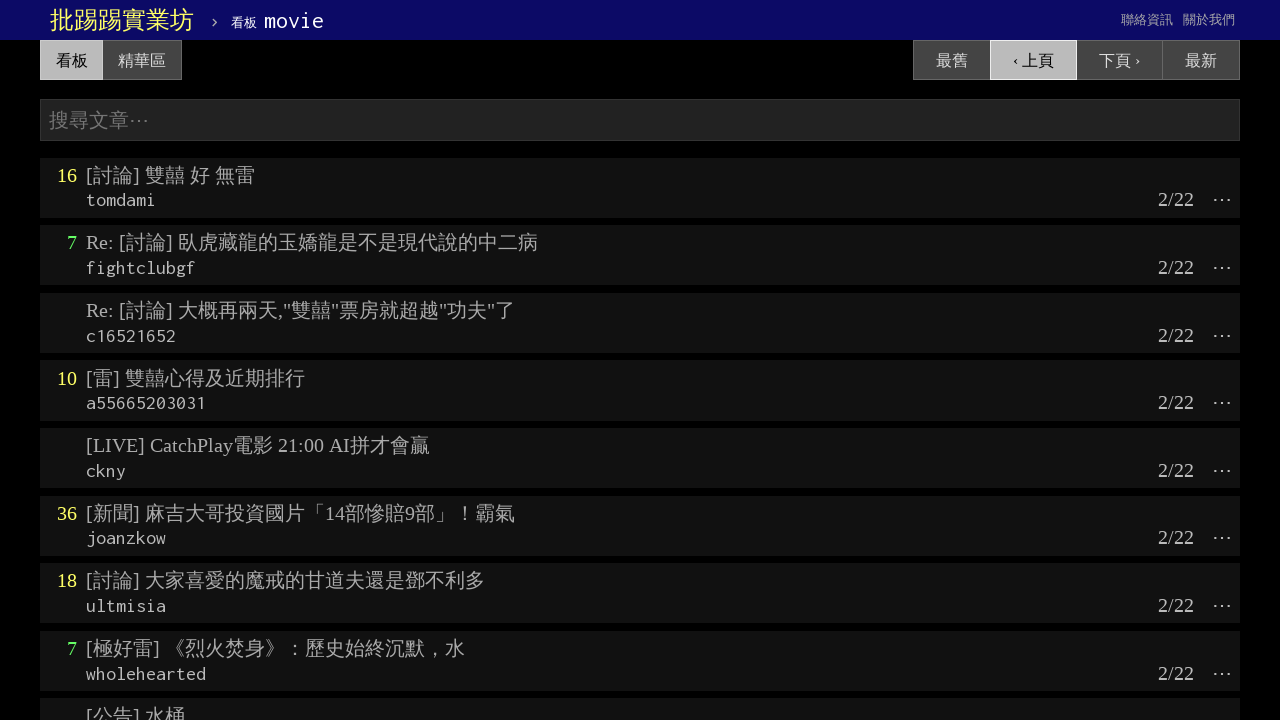

Waited for page 10 to fully load
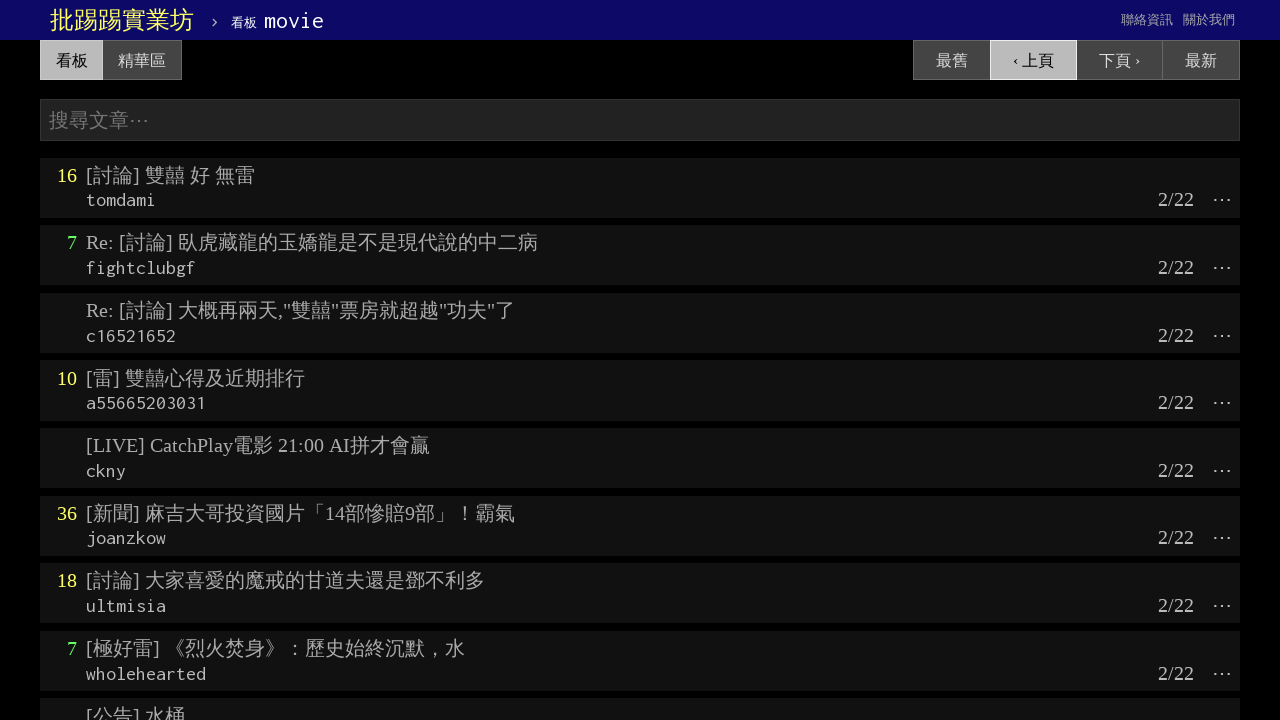

Verified movie titles are present on page 10
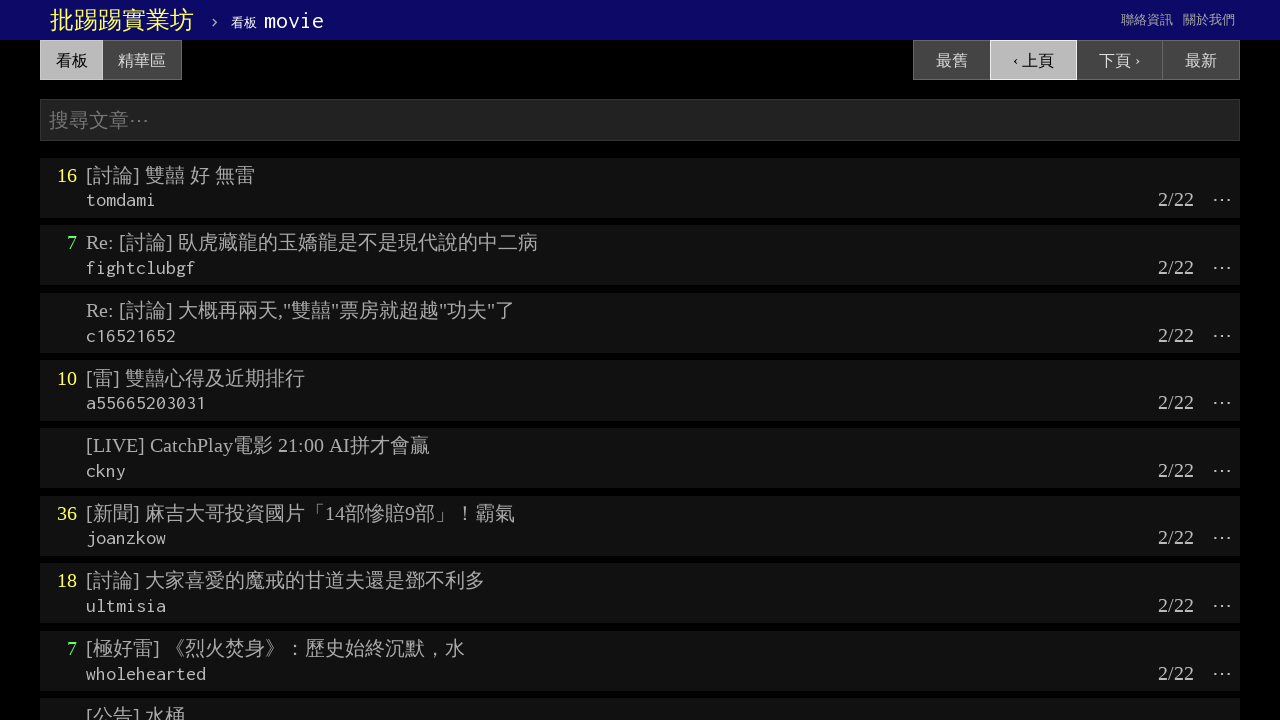

Clicked 'previous page' link to navigate to page 11 at (1033, 60) on text=‹ 上頁
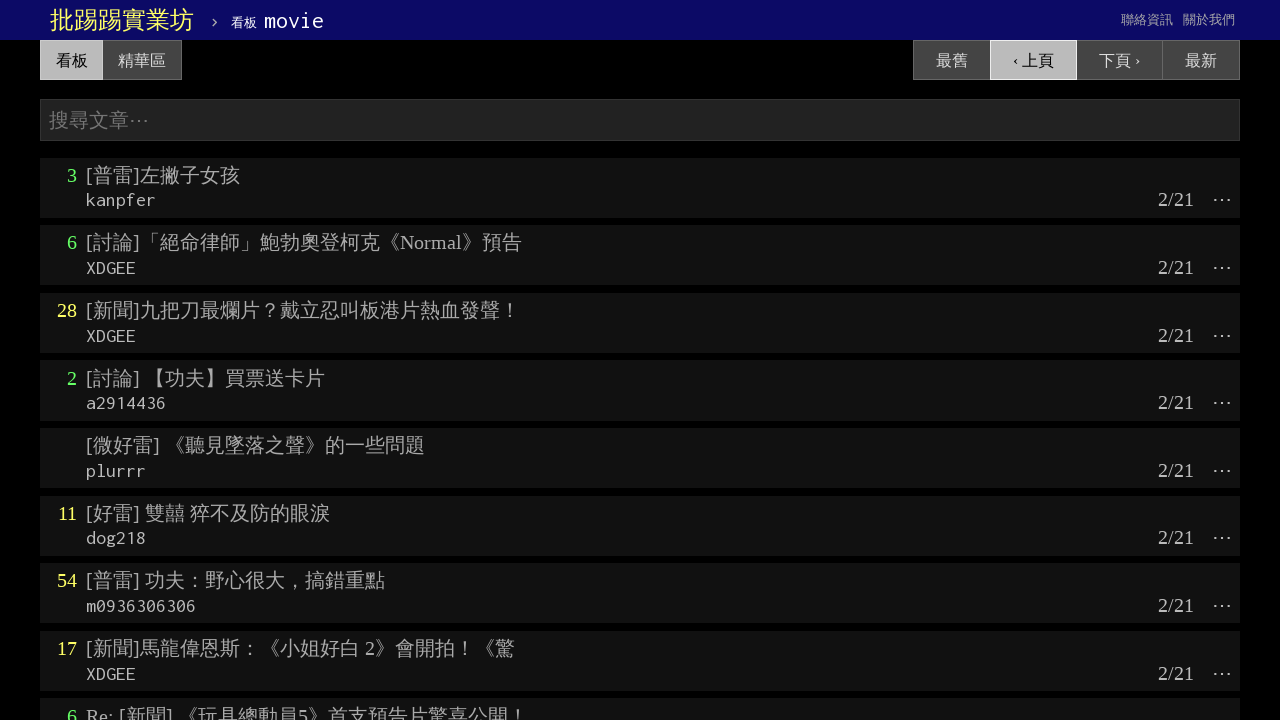

Waited for page 11 to fully load
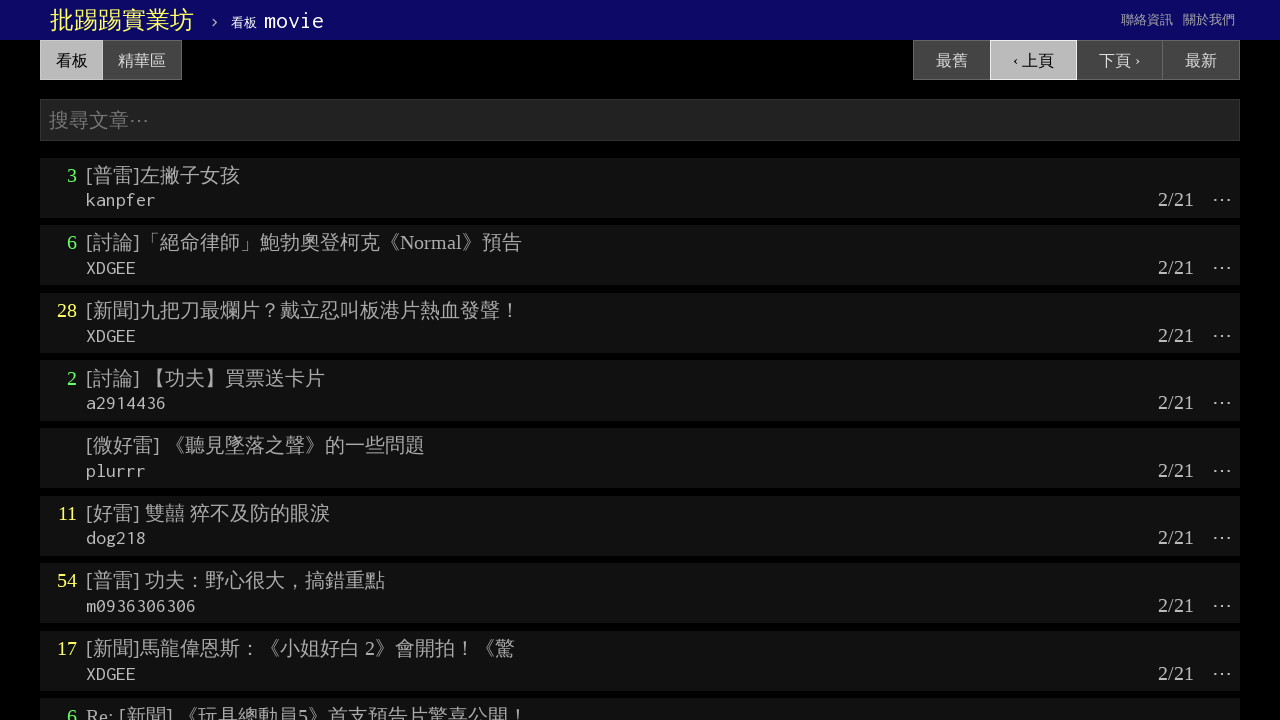

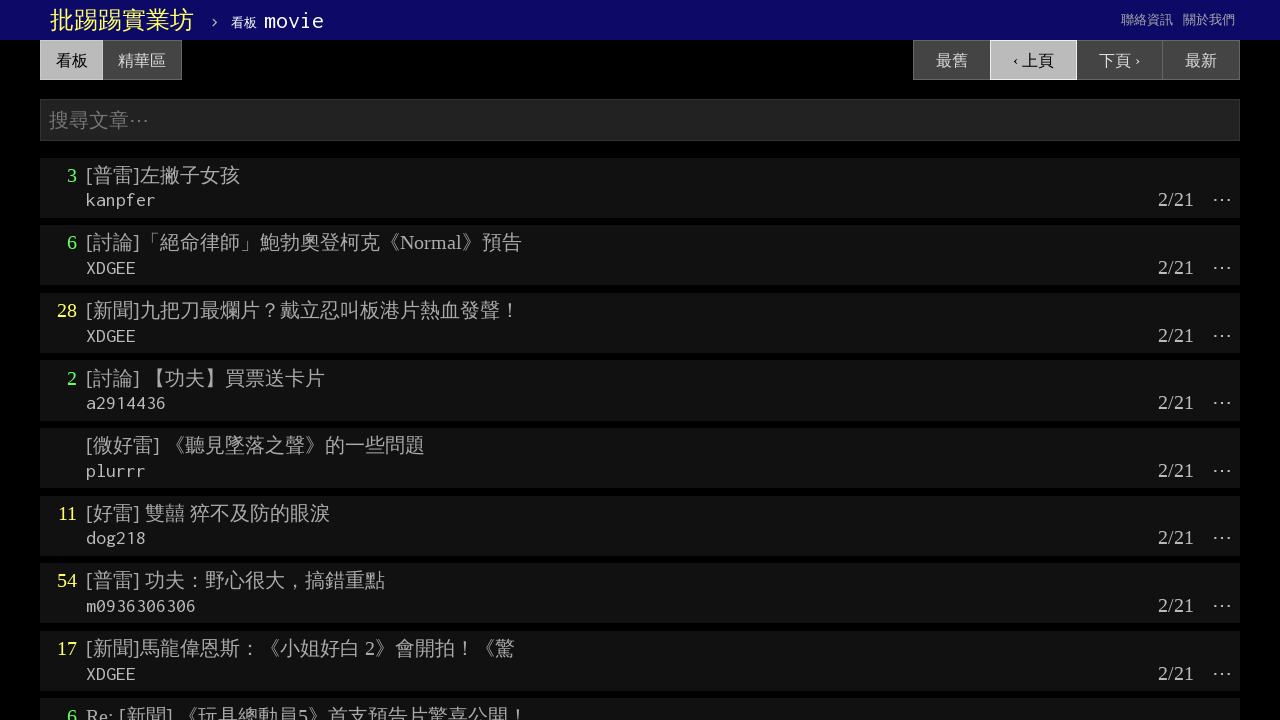